Tests multiple browser window/tab handling by clicking a link that opens a new tab, switching to the new tab, verifying the page loaded, closing the new tab, and switching back to the original window.

Starting URL: https://opensource-demo.orangehrmlive.com/web/index.php/auth/login

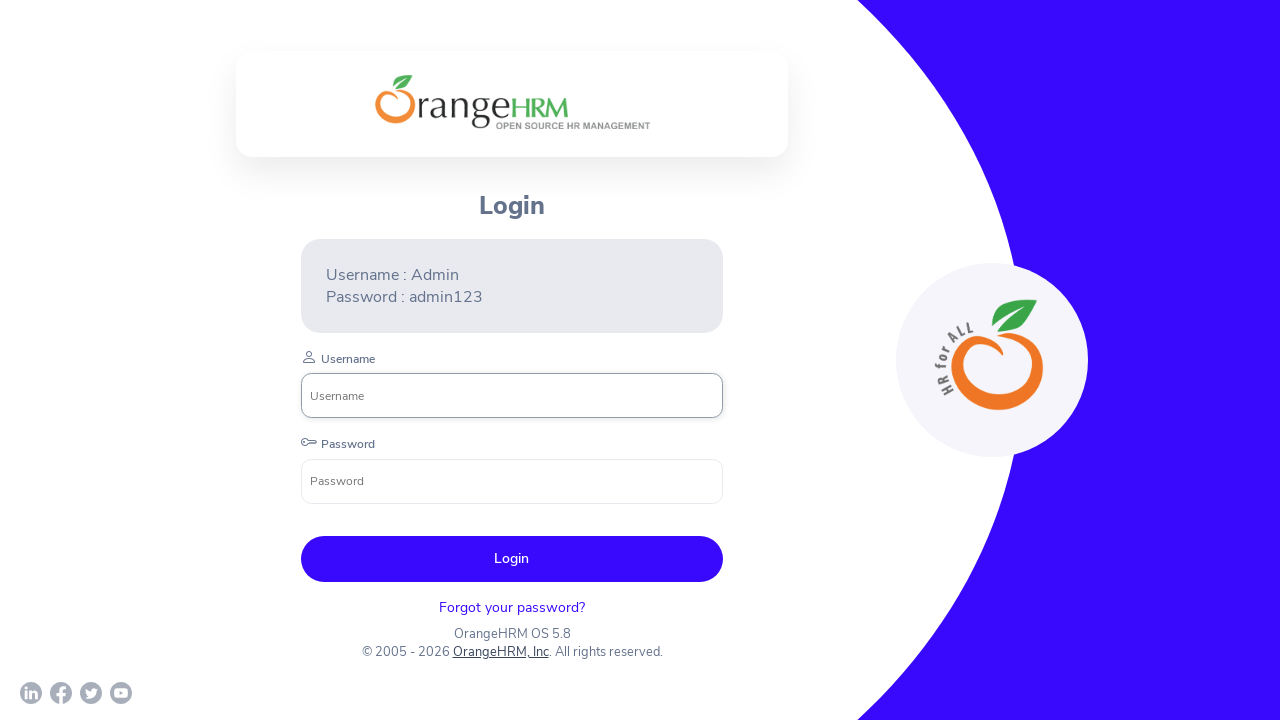

Stored reference to original page
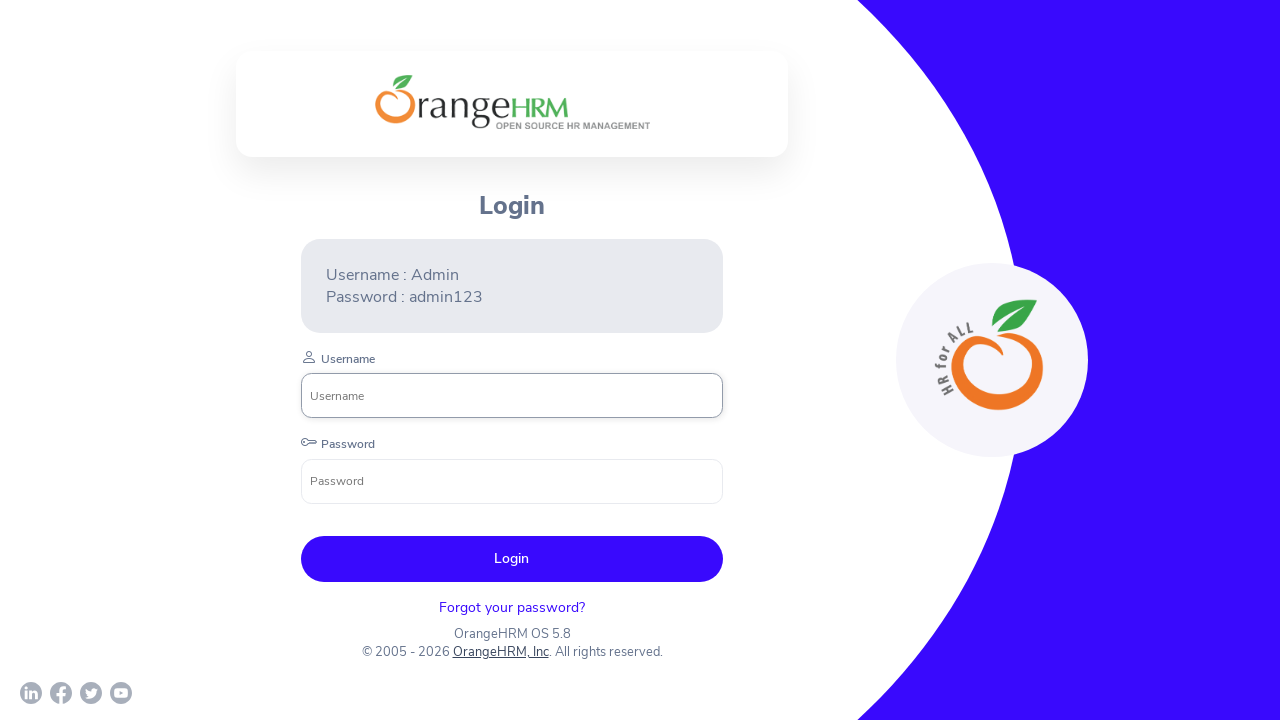

Clicked 'OrangeHRM, Inc' link and new tab opened at (500, 652) on text=OrangeHRM, Inc
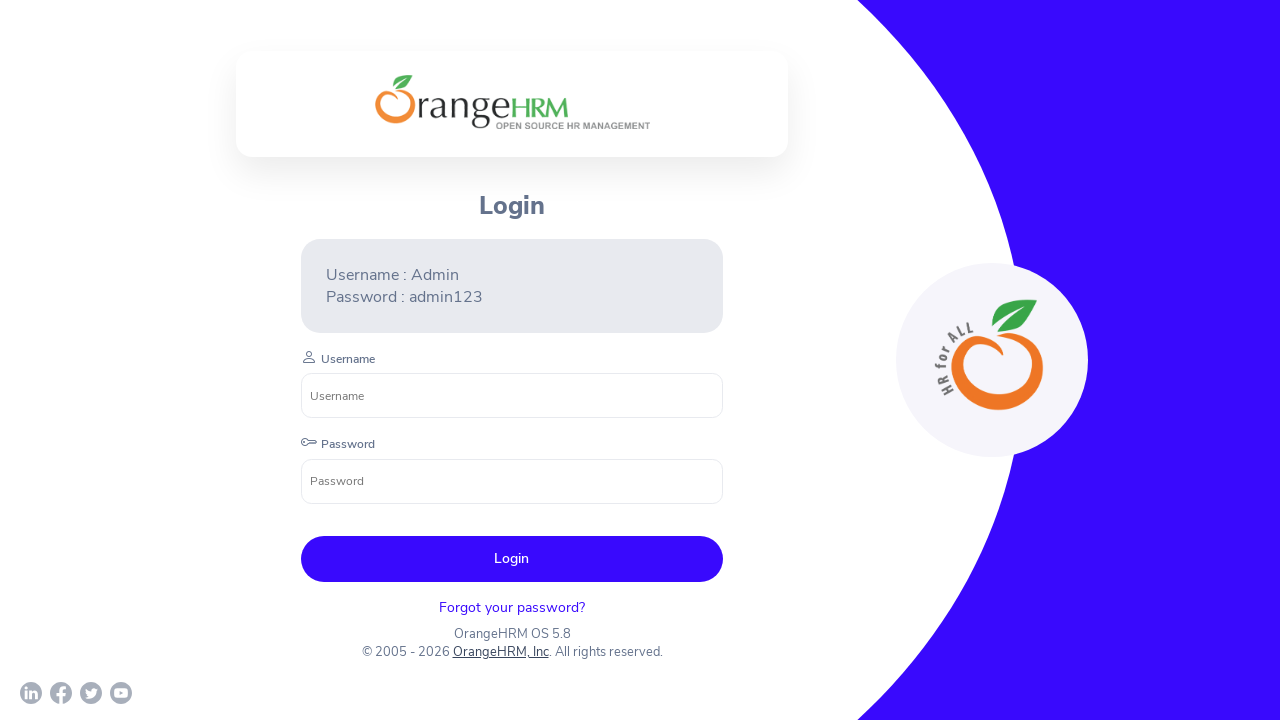

Obtained reference to new child window/tab
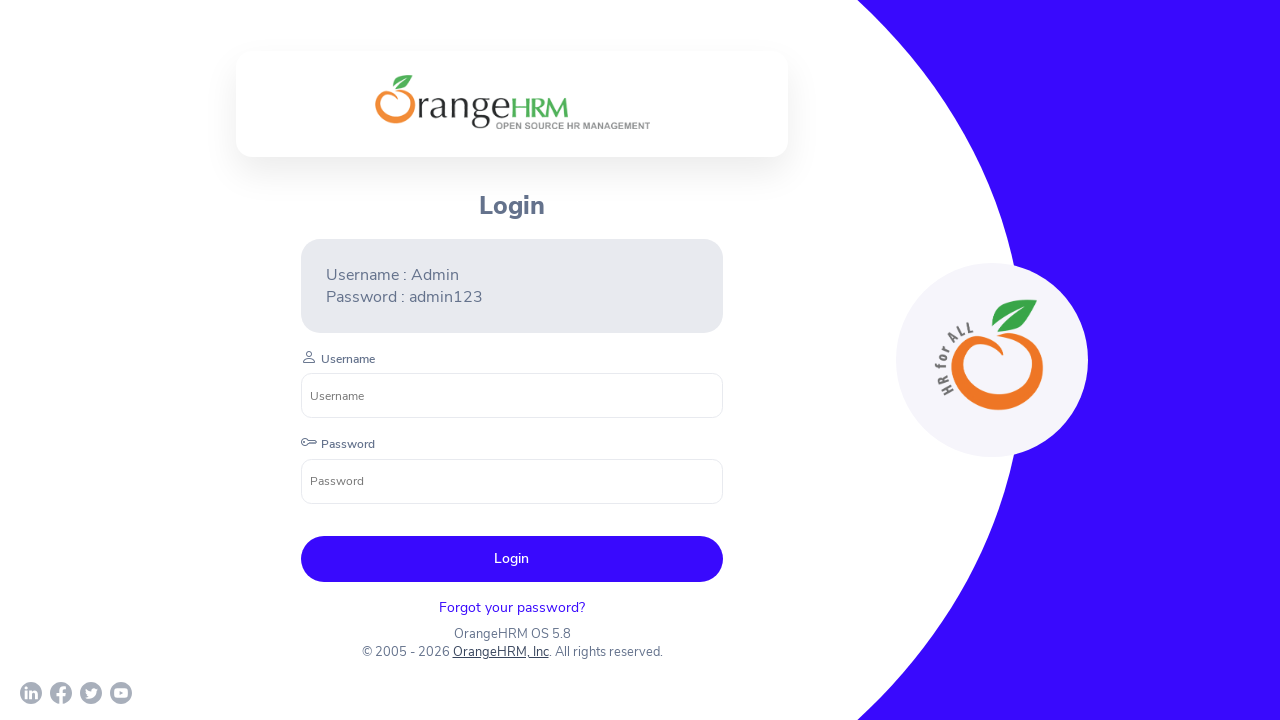

New page loaded completely
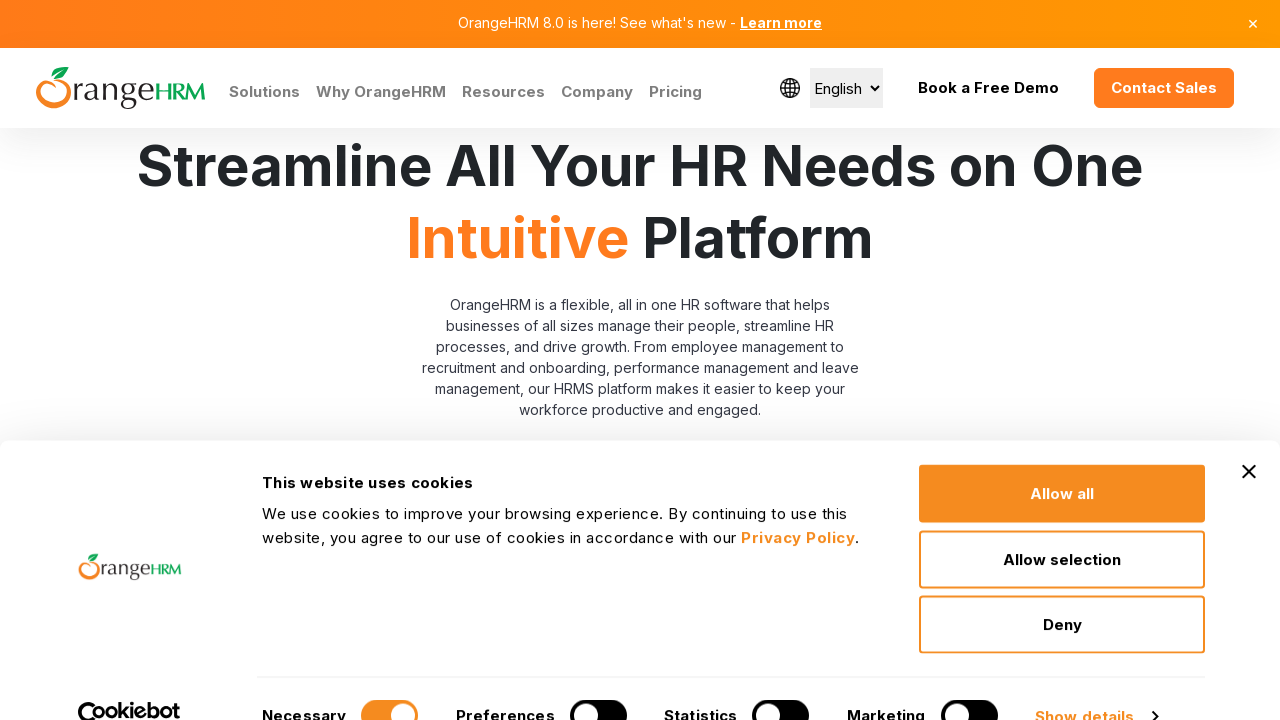

Verified child window title: Human Resources Management Software | HRMS | OrangeHRM
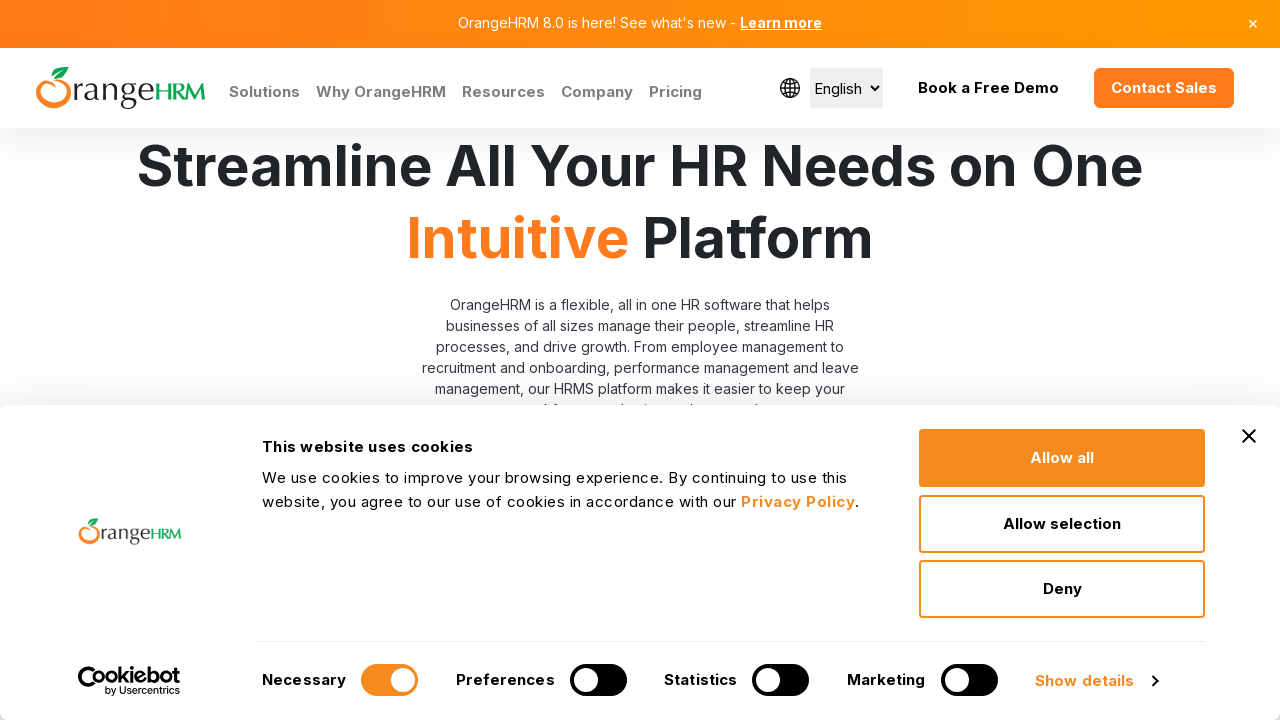

Closed child window/tab
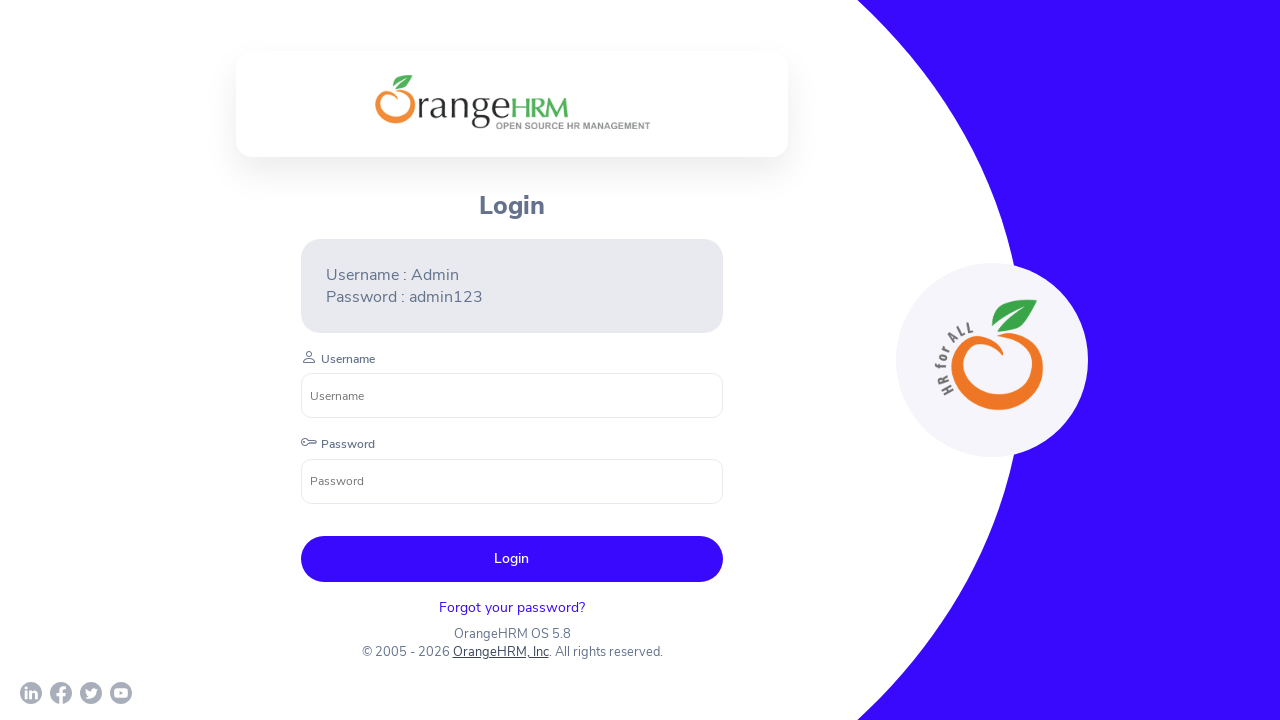

Verified return to parent window with title: OrangeHRM
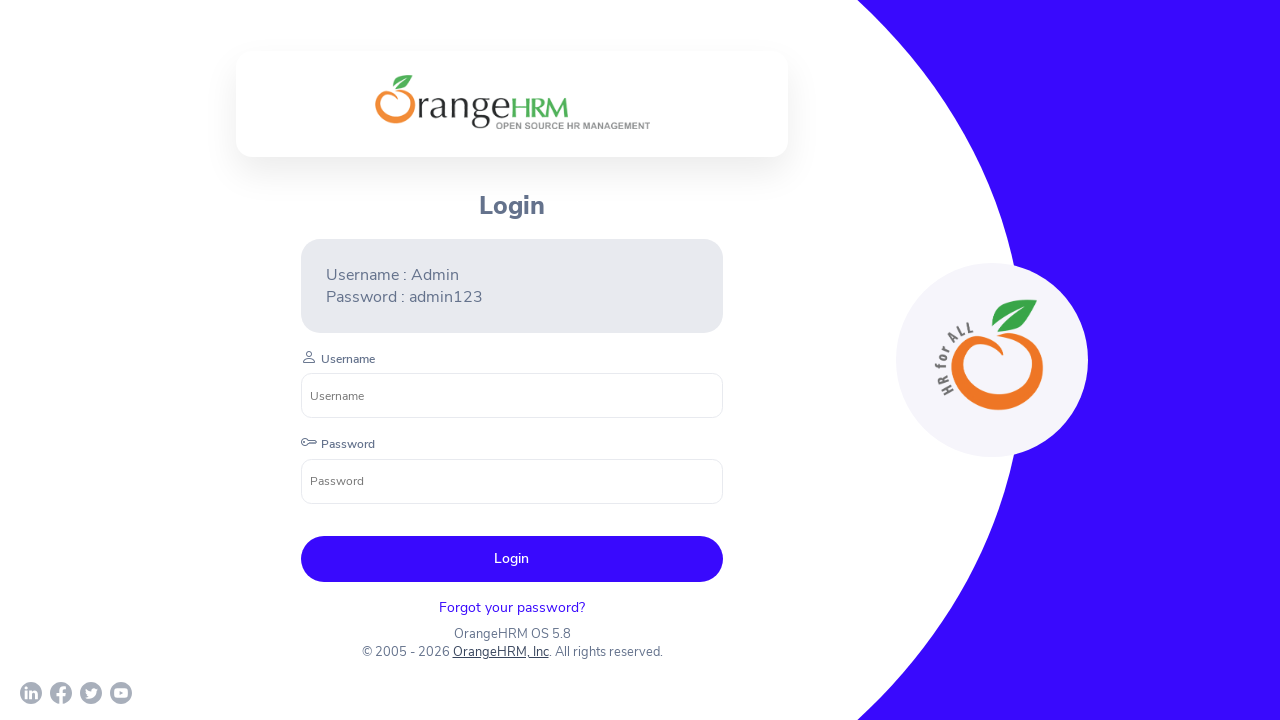

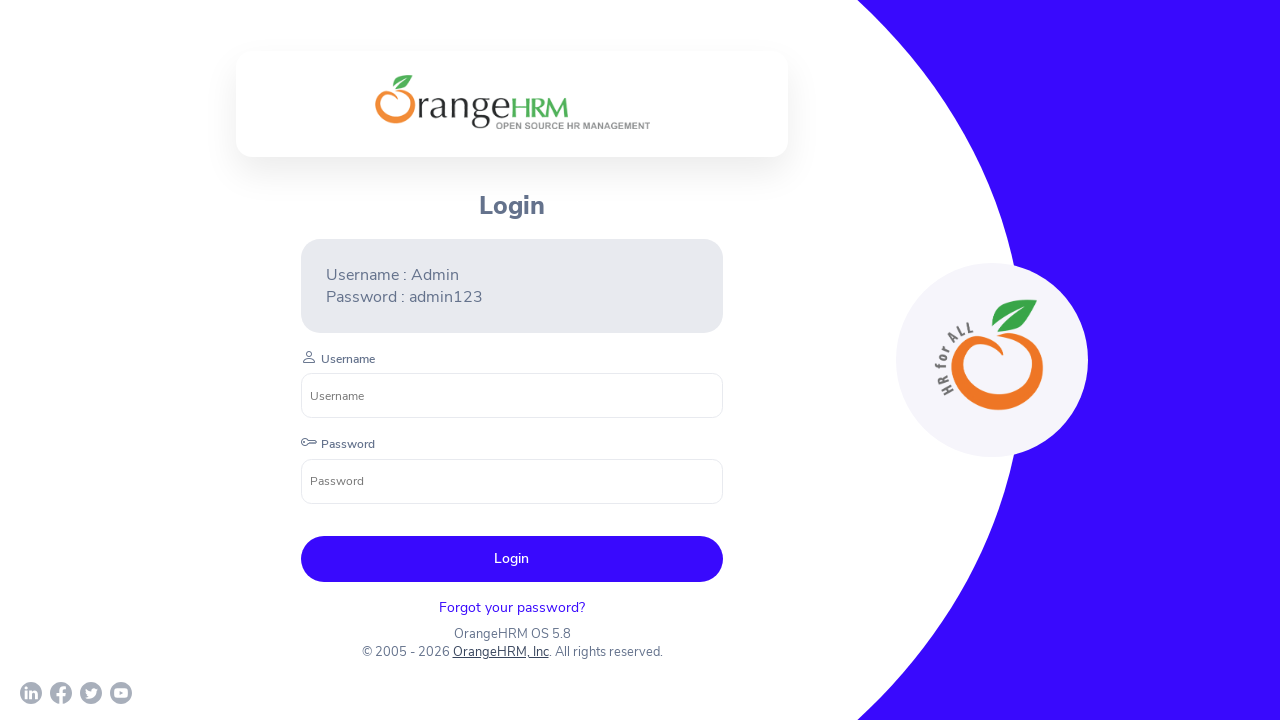